Tests a practice form by filling in first name and last name fields, selecting a gender radio button, and checking a profession checkbox

Starting URL: https://awesomeqa.com/practice.html

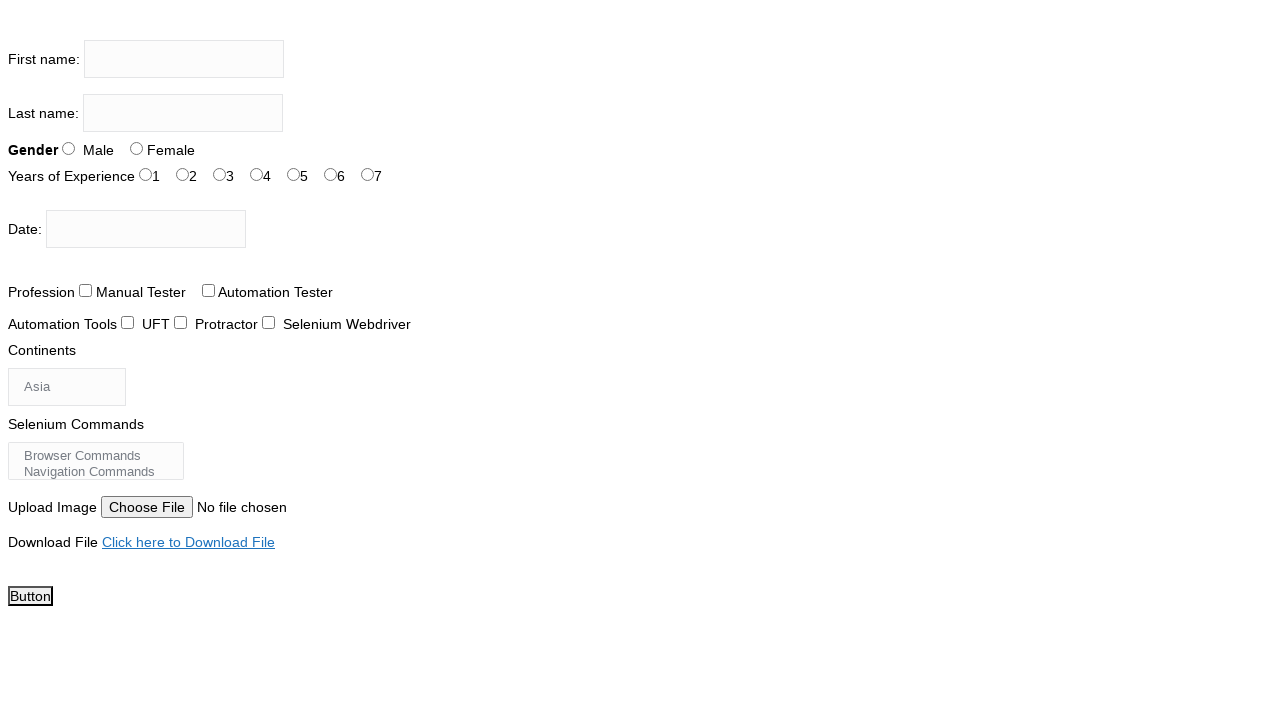

Filled first name field with 'Kalai' on input[name='firstname']
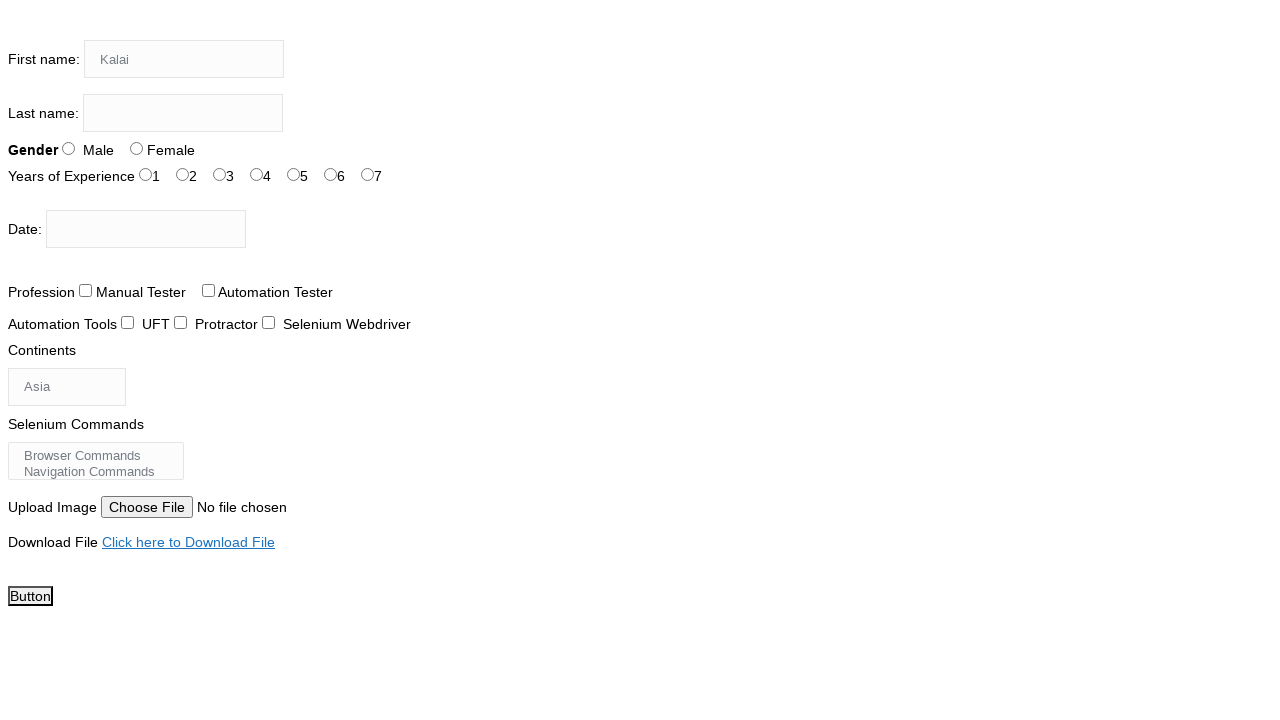

Filled last name field with 'Aravanan' on input[name='lastname']
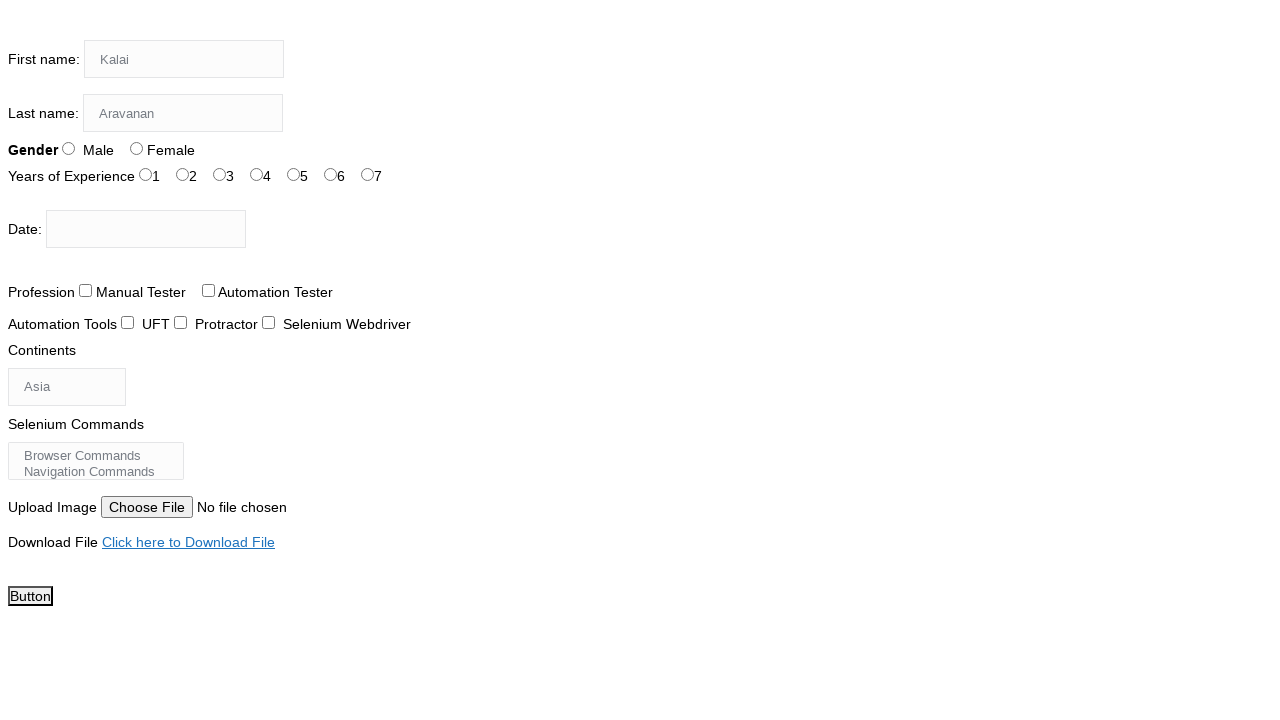

Selected Male gender radio button at (136, 148) on input#sex-1
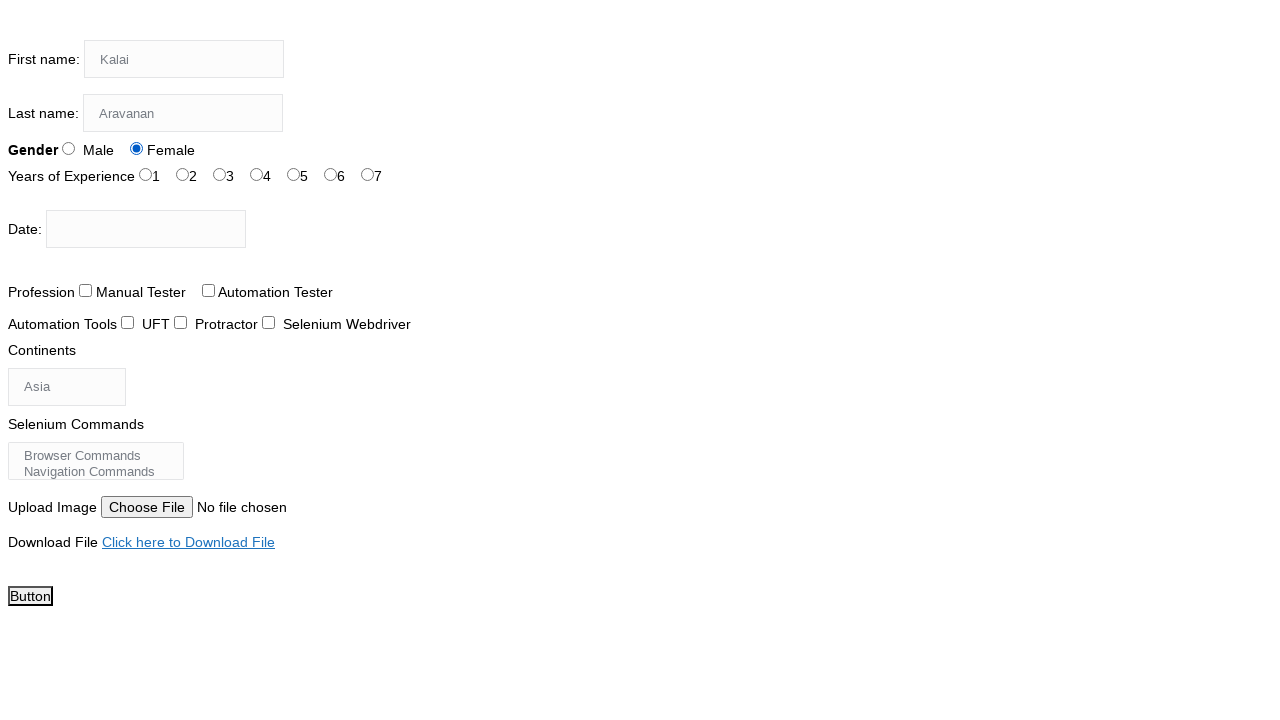

Checked profession checkbox at (208, 290) on input#profession-1
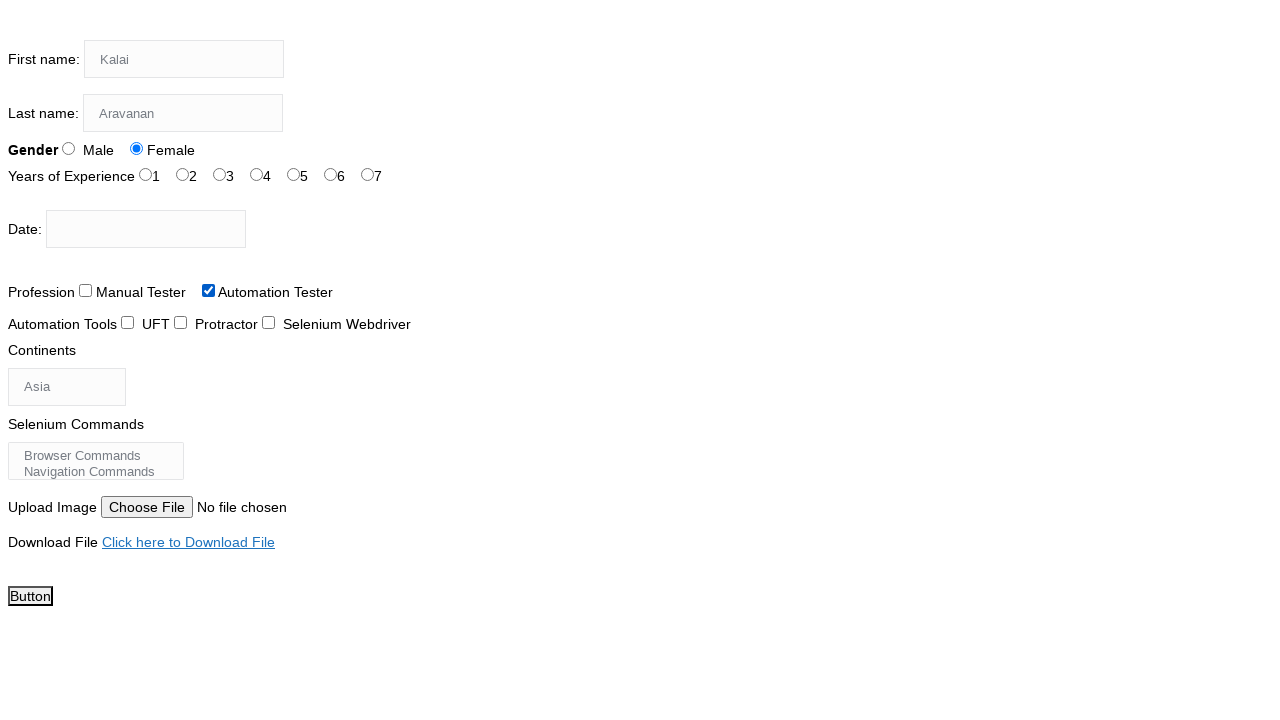

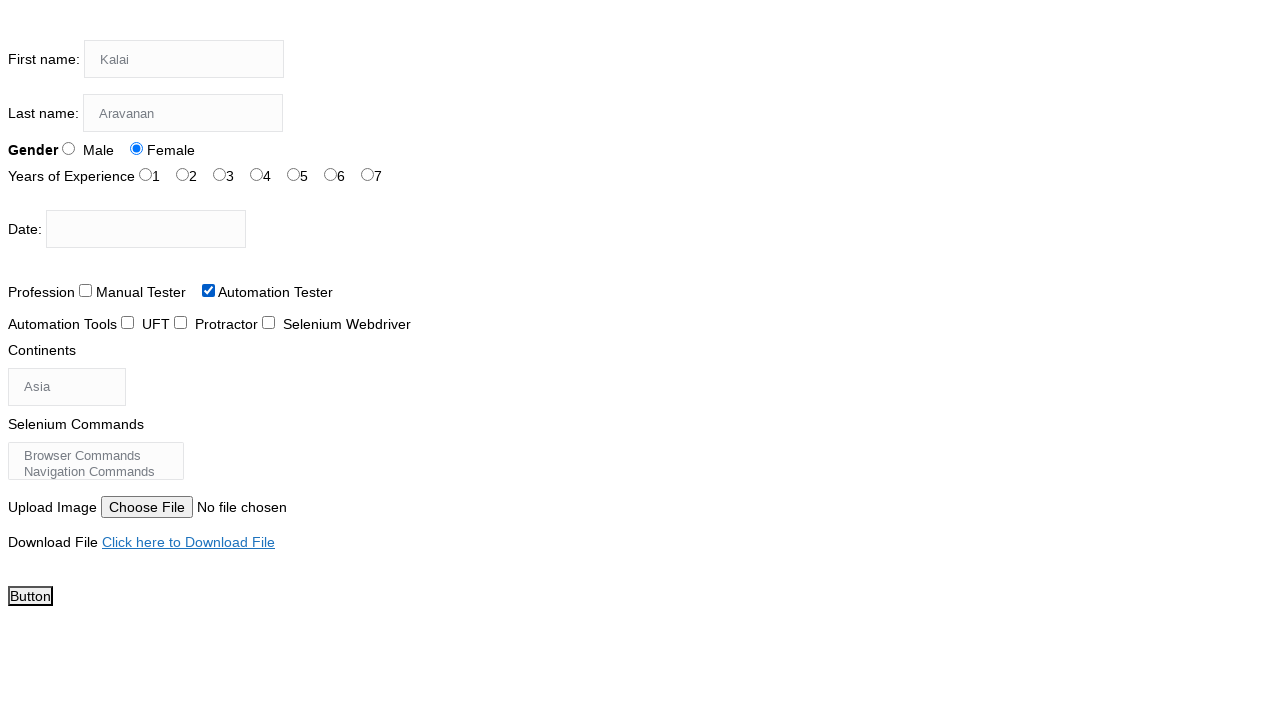